Simply navigates to the Glassdoor homepage

Starting URL: https://www.glassdoor.co.in/index.html

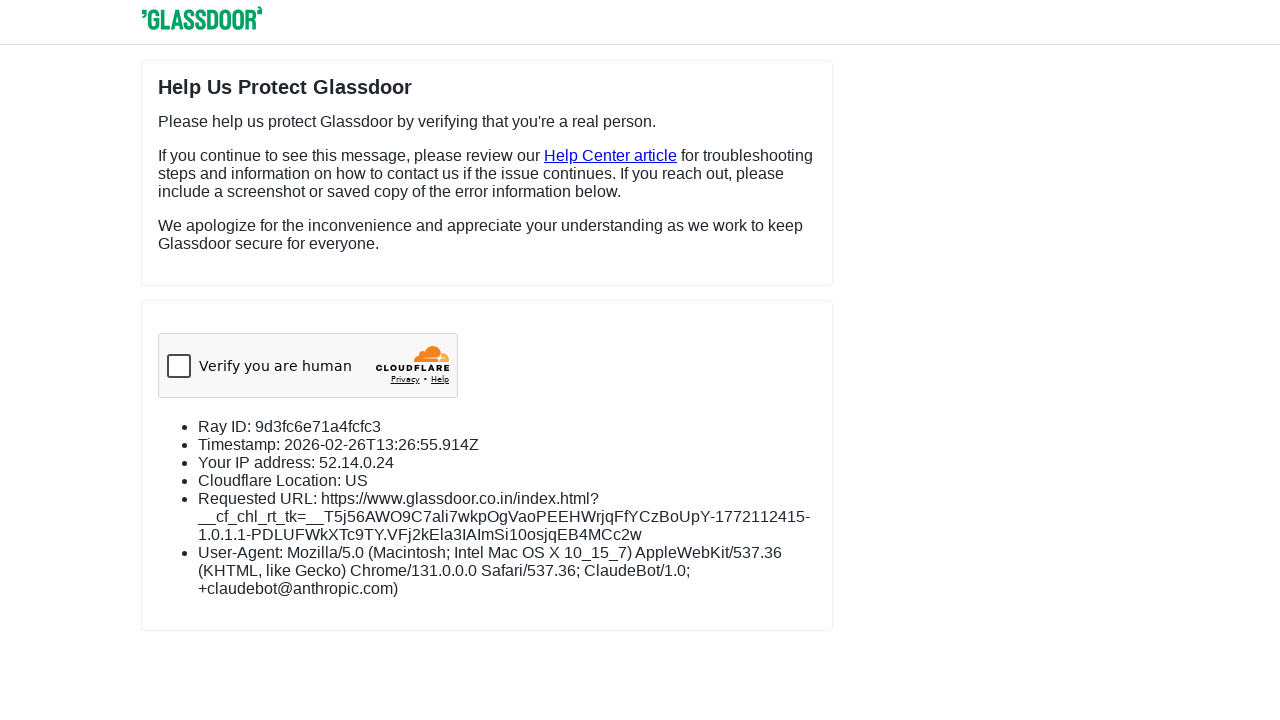

Navigated to Glassdoor India homepage
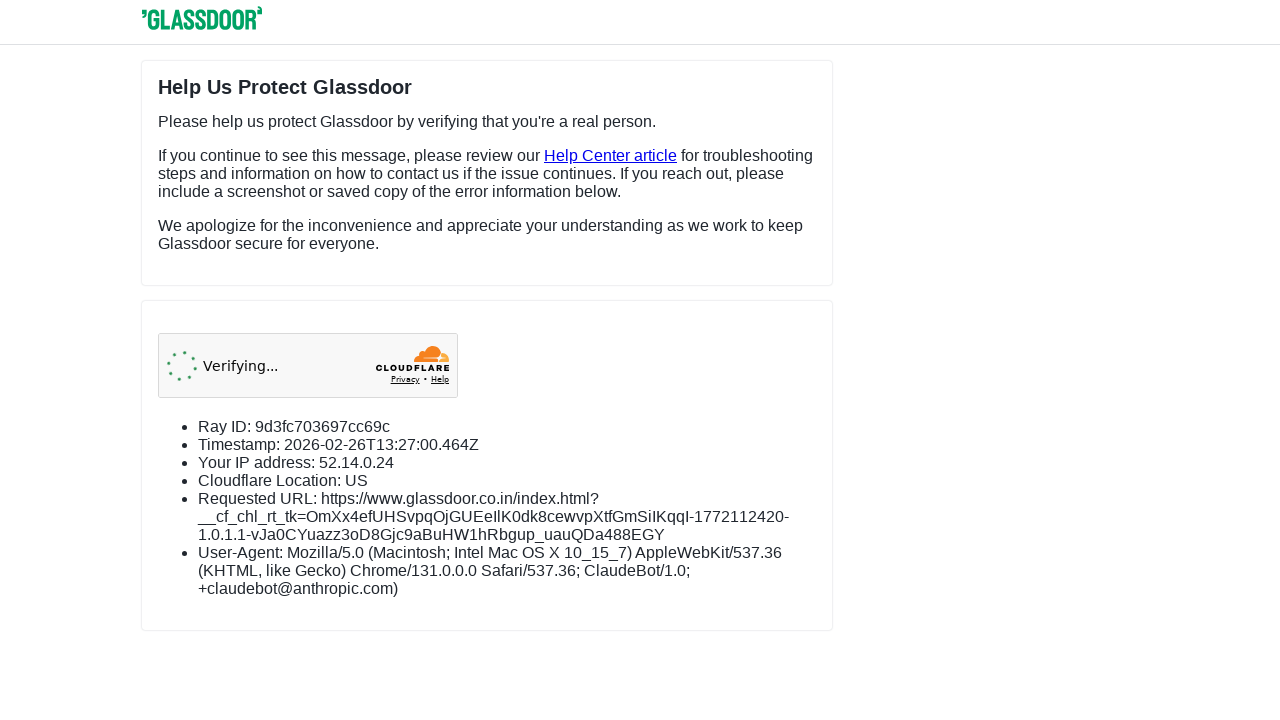

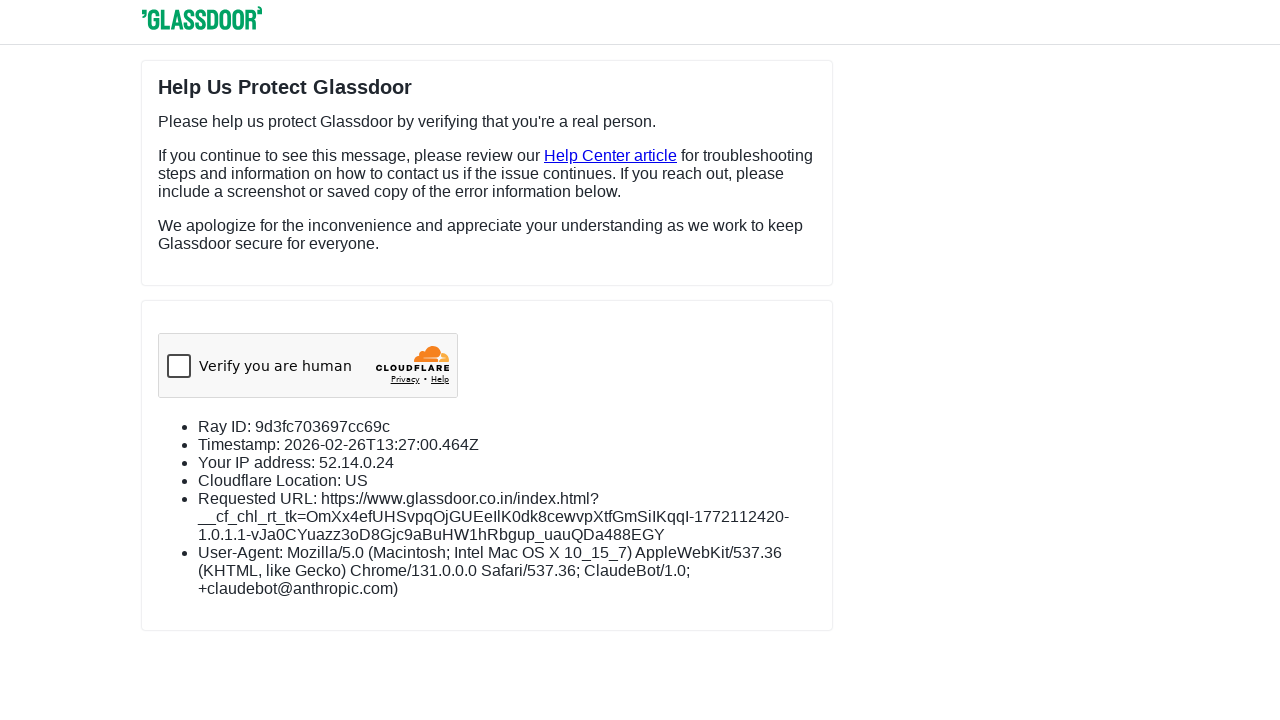